Tests addition operation with positive decimal numbers on build 7 of the calculator

Starting URL: https://testsheepnz.github.io/BasicCalculator

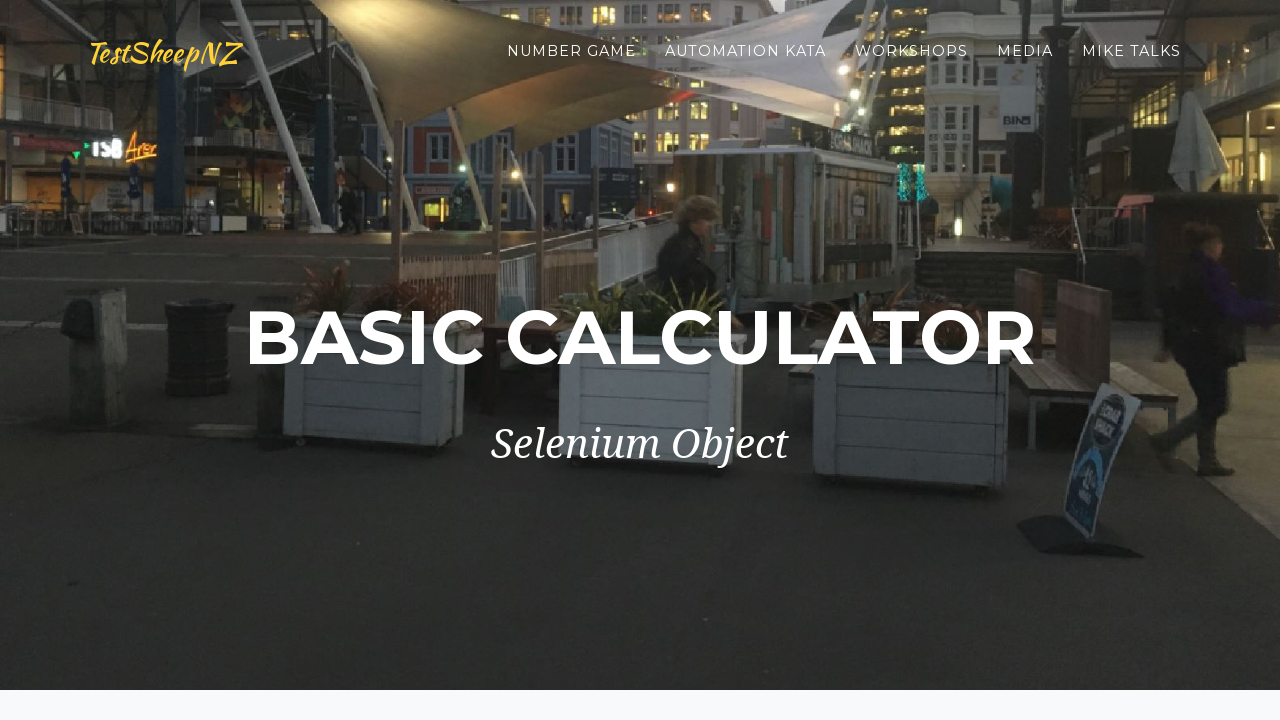

Selected build 7 from the build dropdown on #selectBuild
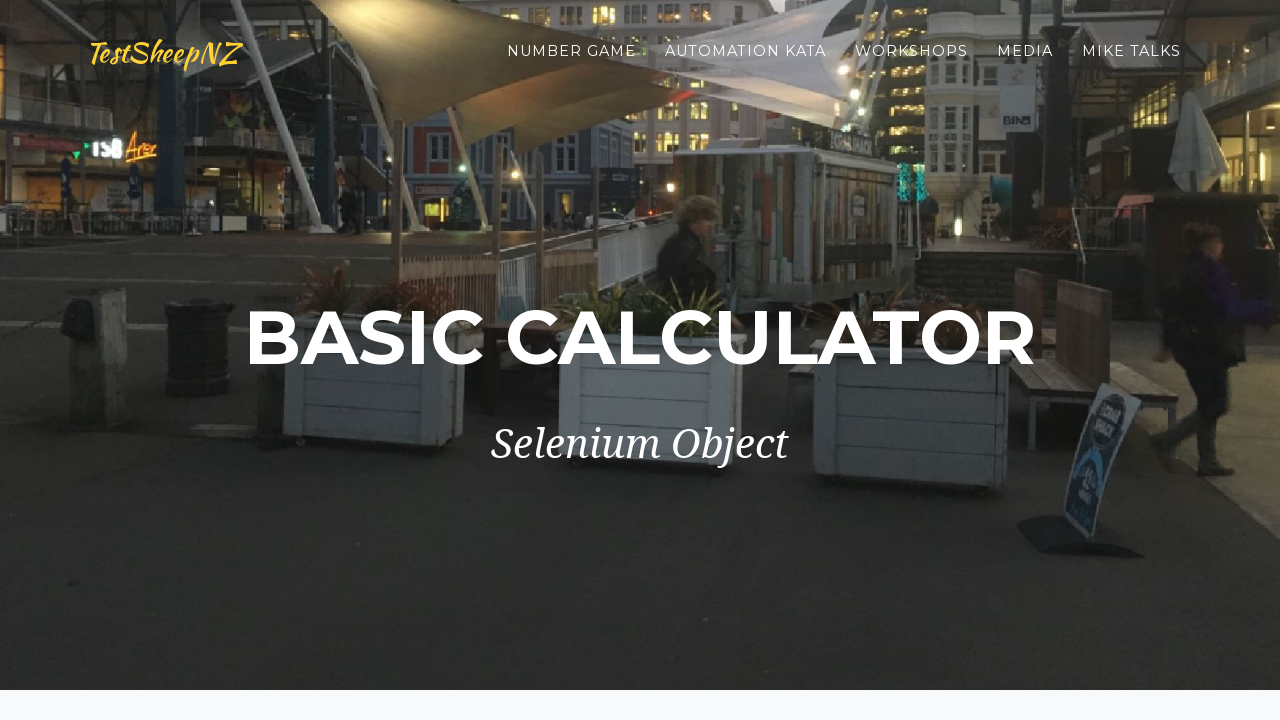

Entered 2.5 in the first number field on #number1Field
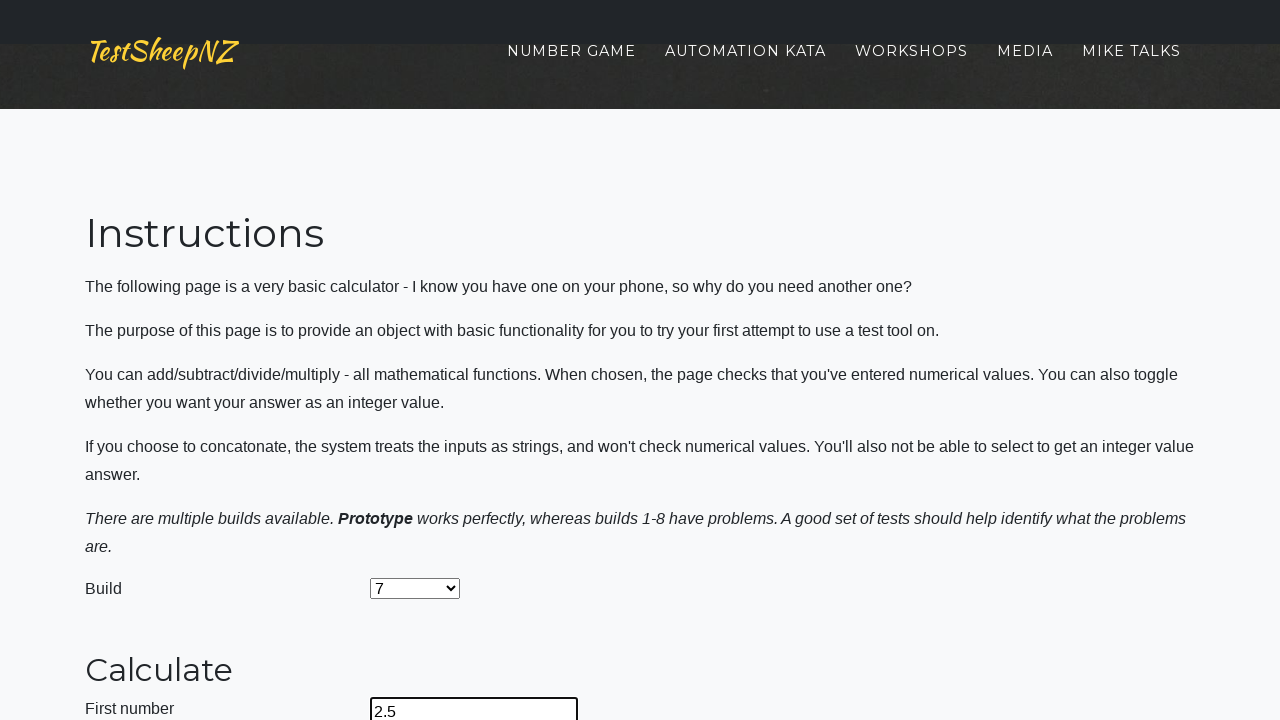

Entered 2 in the second number field on #number2Field
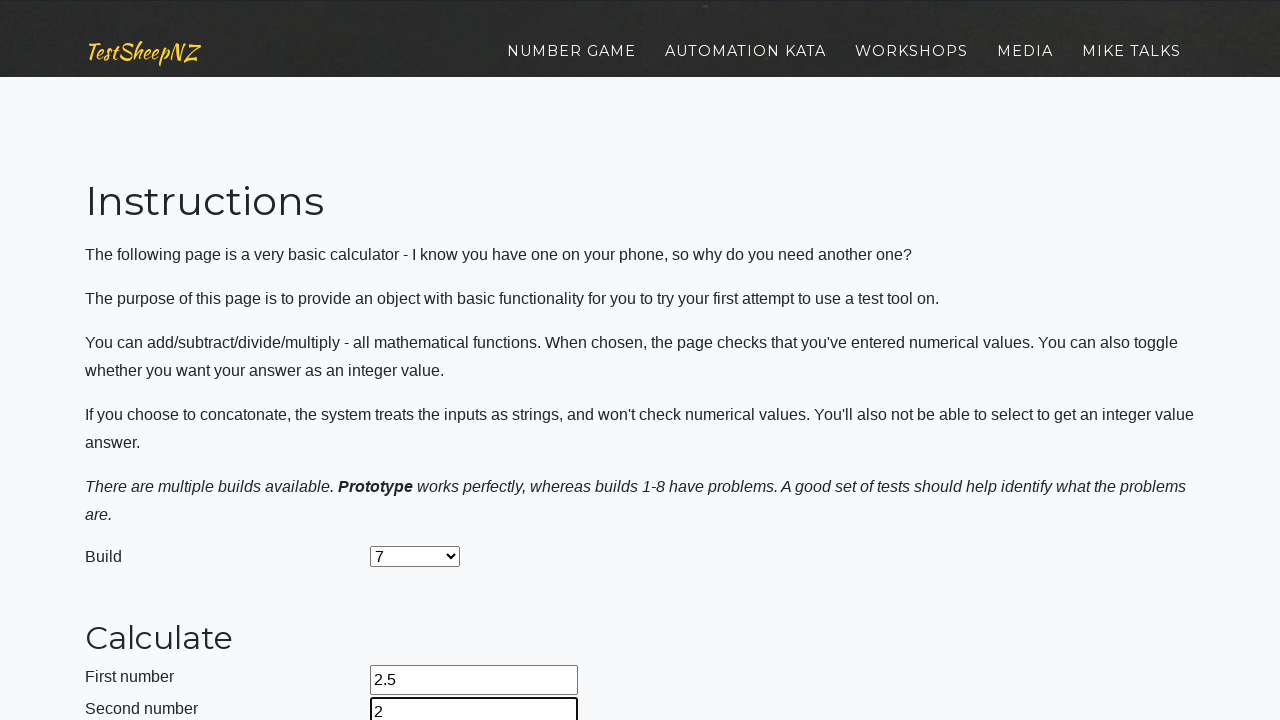

Selected addition operation from the dropdown on #selectOperationDropdown
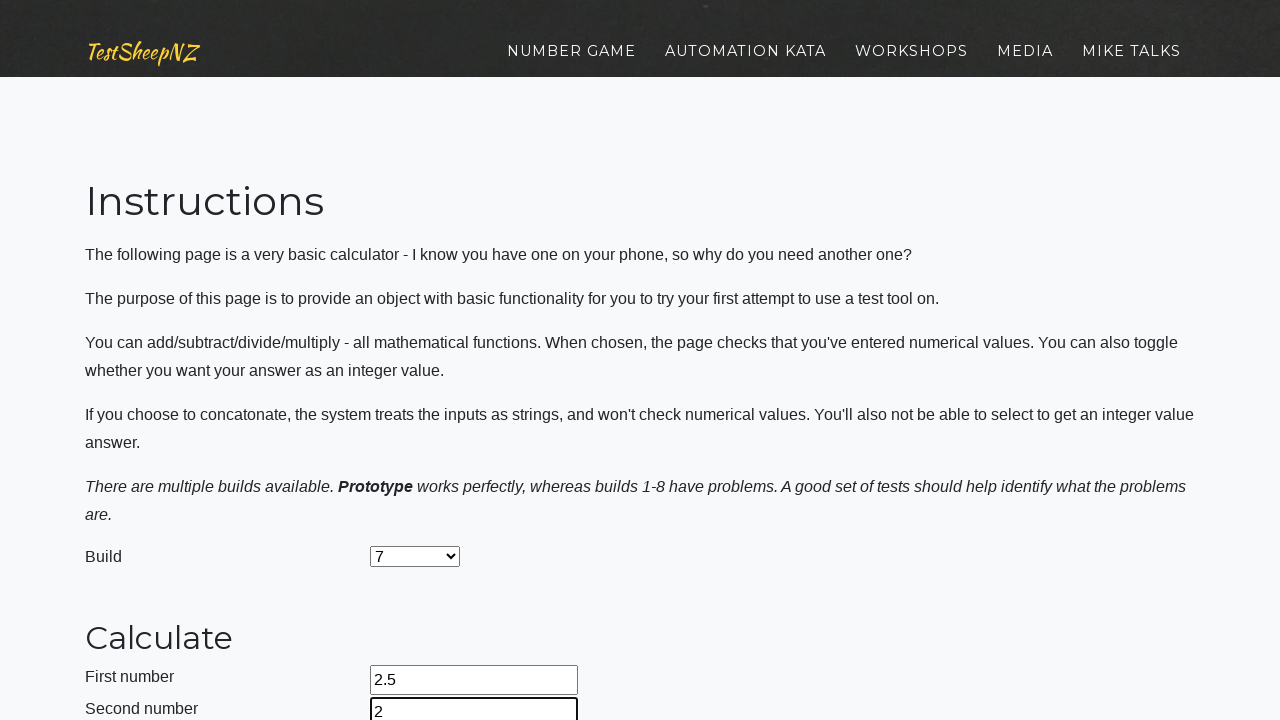

Clicked the calculate button at (422, 361) on #calculateButton
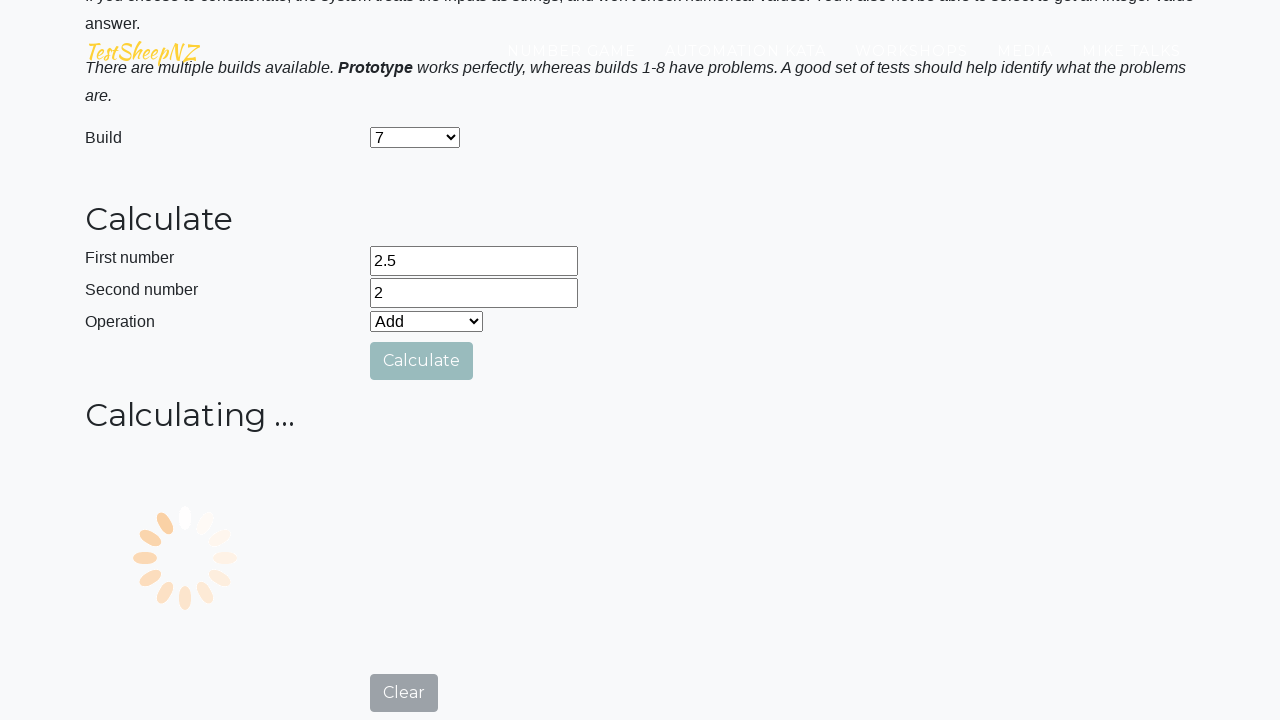

Result field appeared after calculation
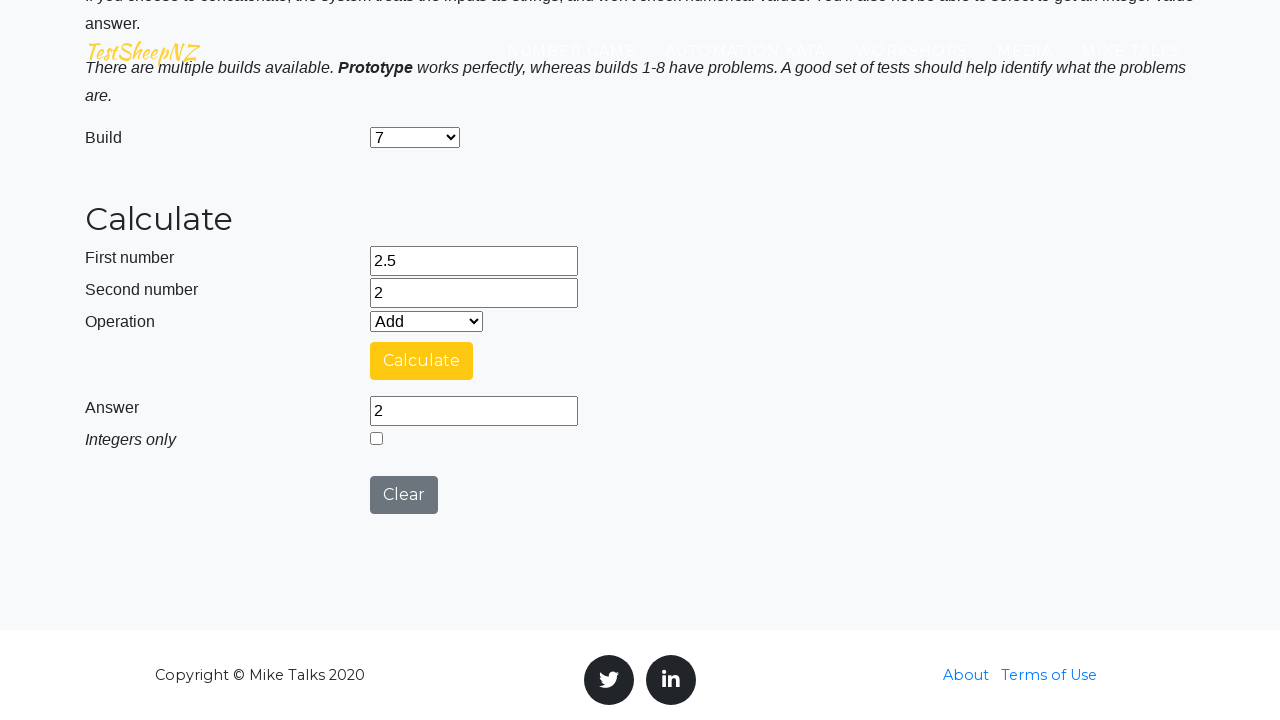

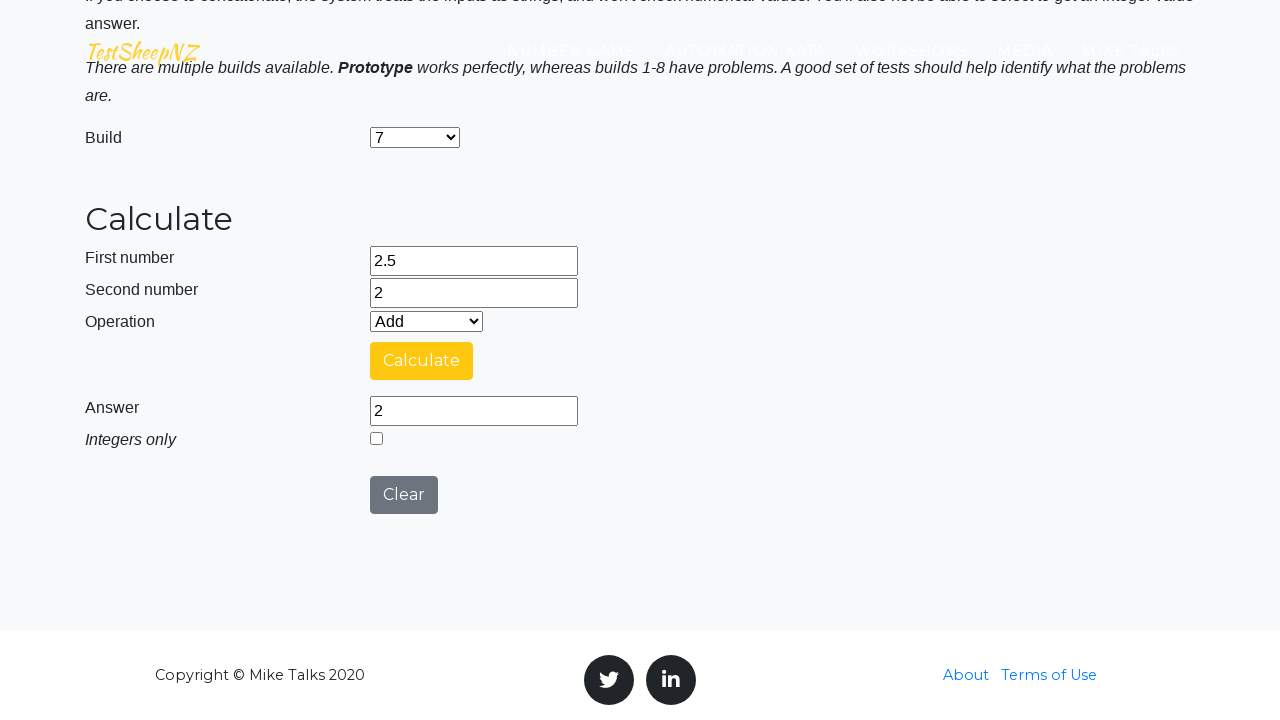